Completes a form by reading a value, calculating a result, filling the answer field, selecting checkboxes and radio buttons, then submitting the form

Starting URL: http://SunInJuly.github.io/execute_script.html

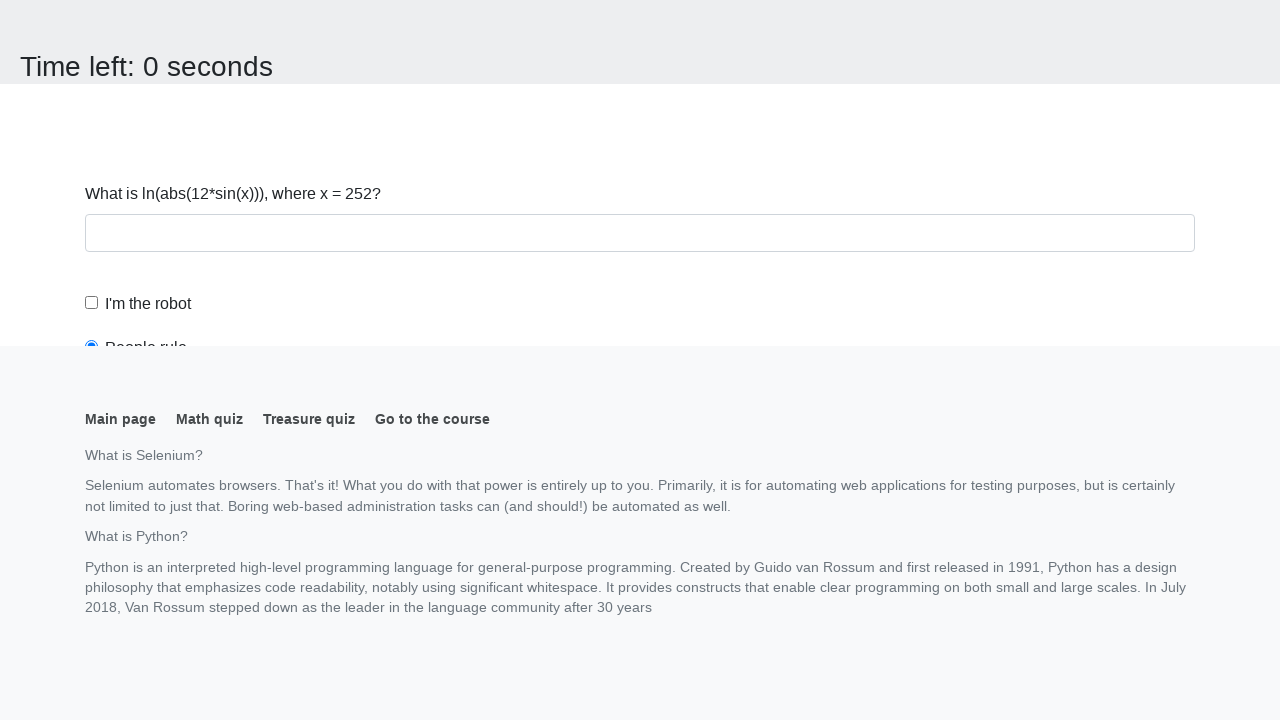

Navigated to form page
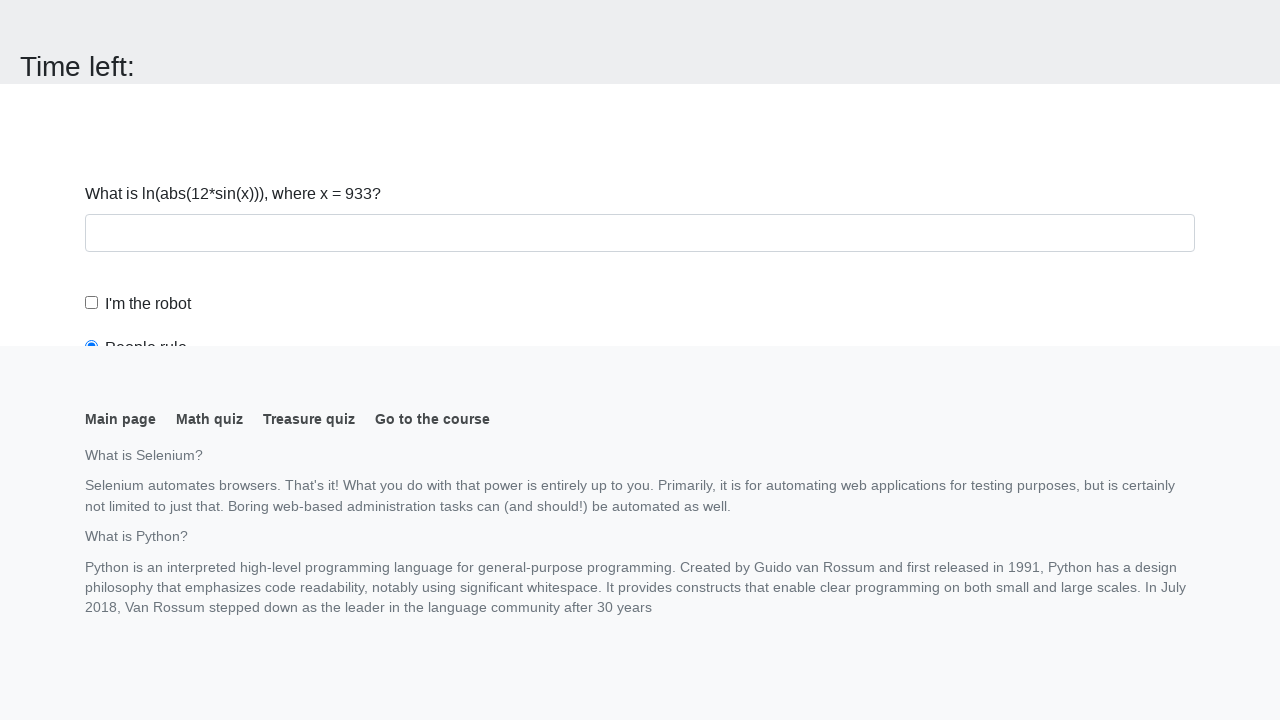

Located input value element
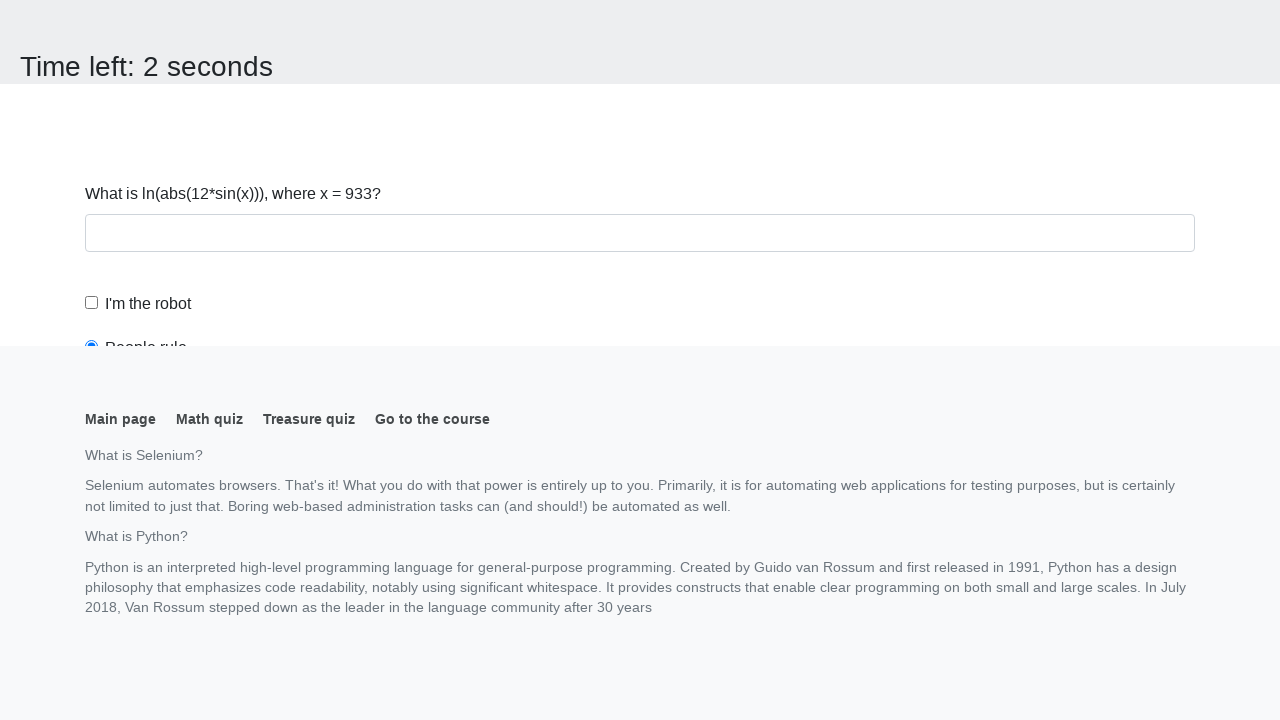

Read input value: 933
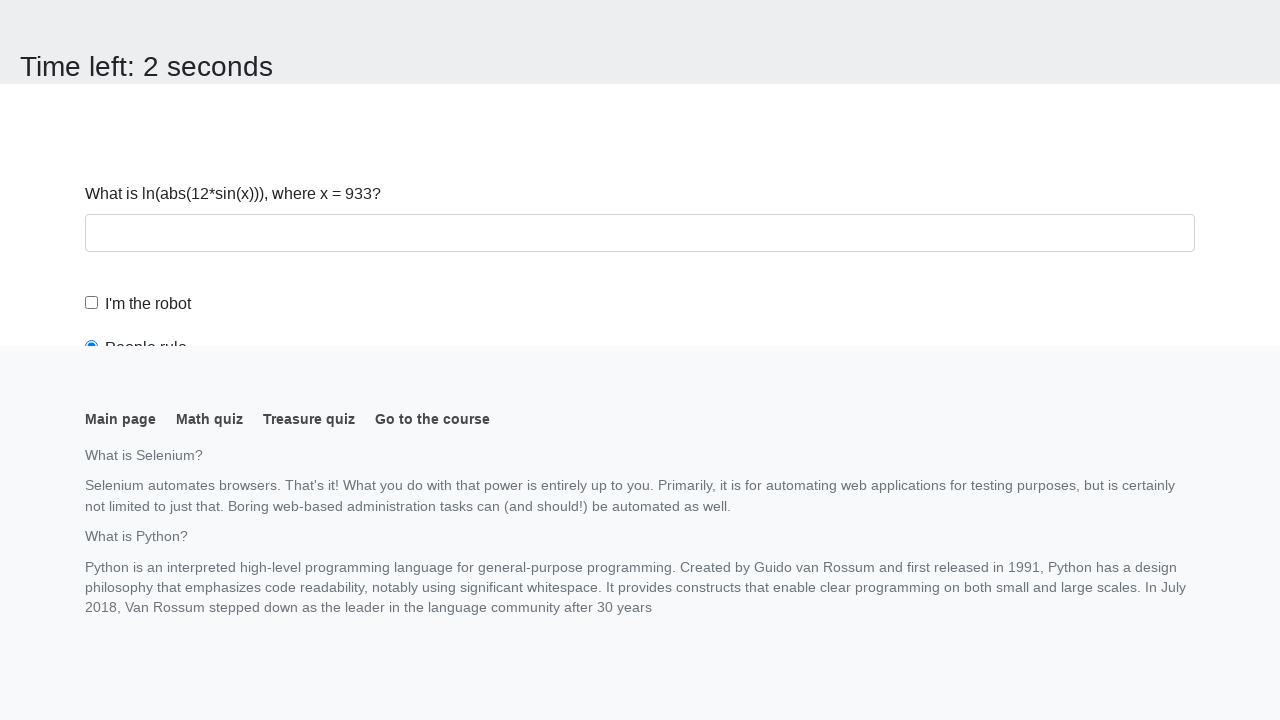

Calculated result using formula: -0.4526834902230354
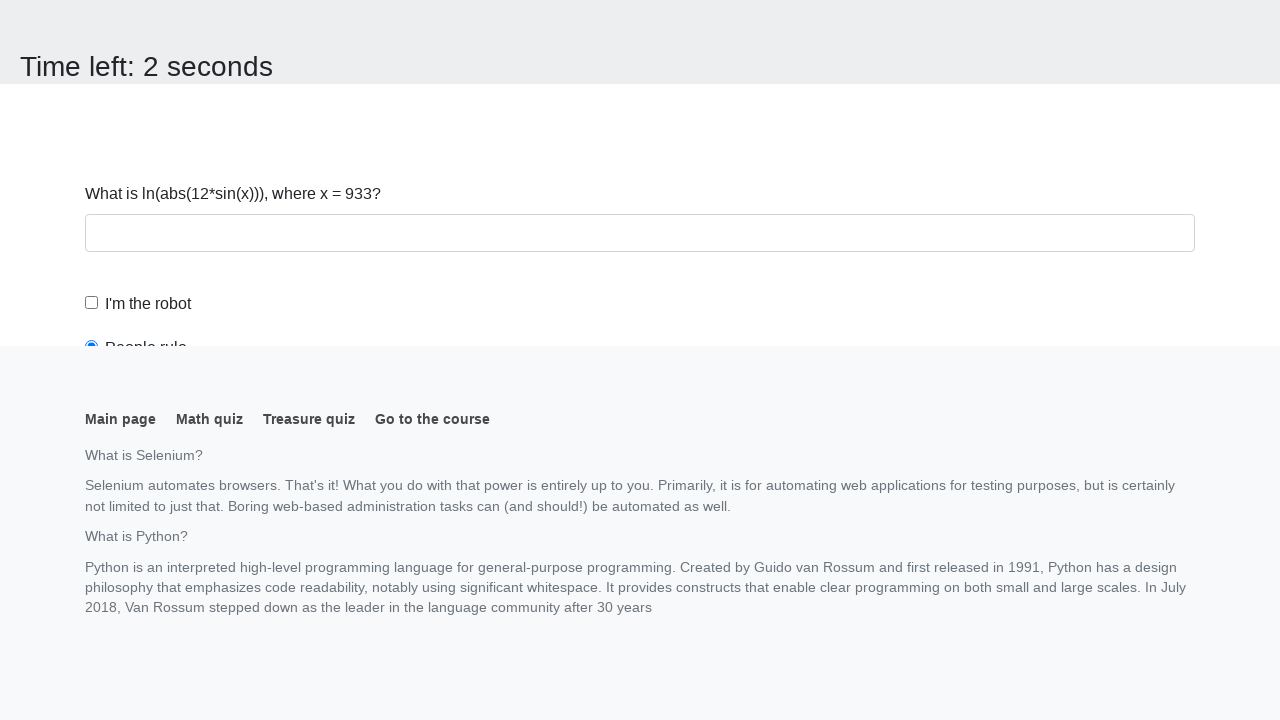

Filled answer field with calculated result on #answer
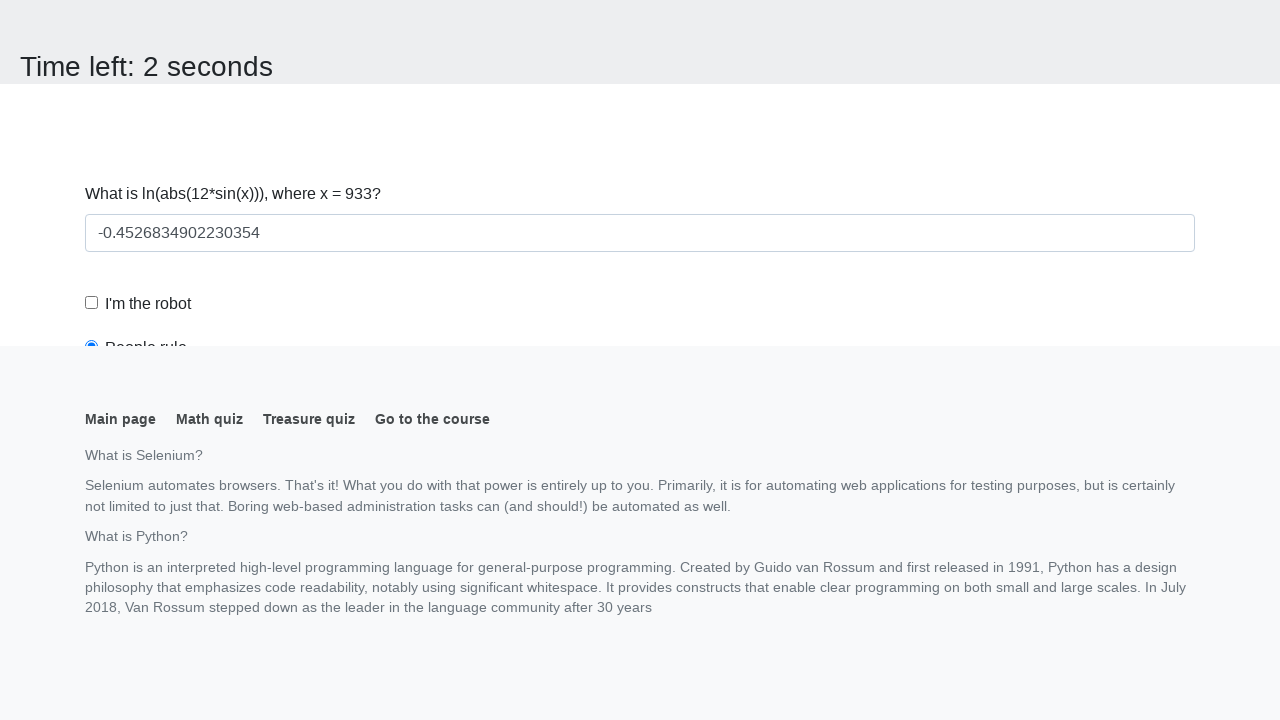

Scrolled answer field into view
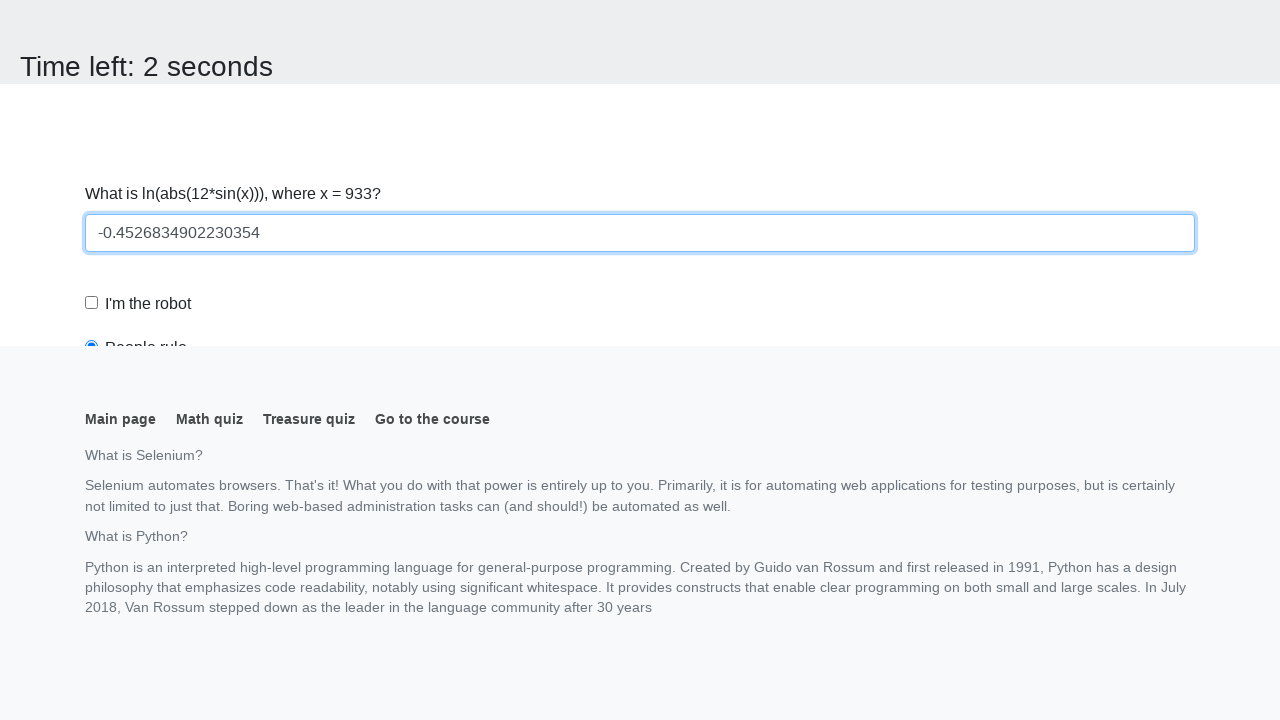

Clicked robot checkbox at (92, 303) on #robotCheckbox
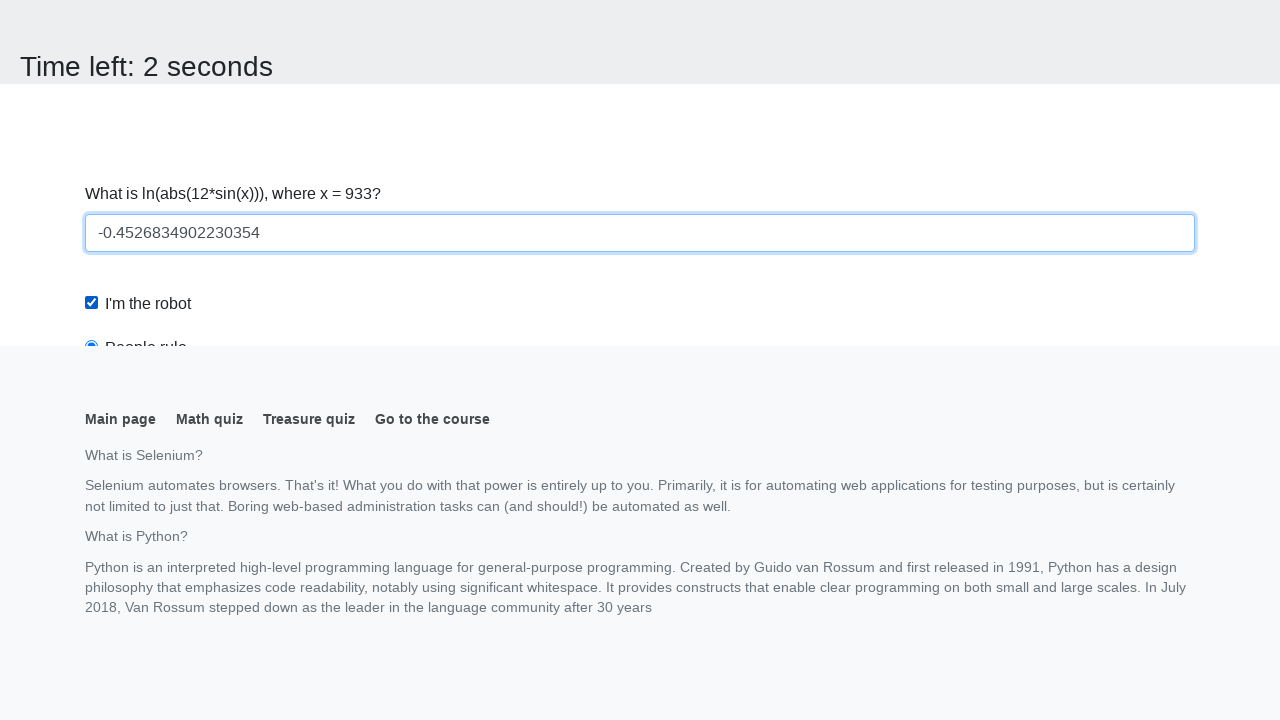

Selected robots rule radio button at (92, 7) on input#robotsRule
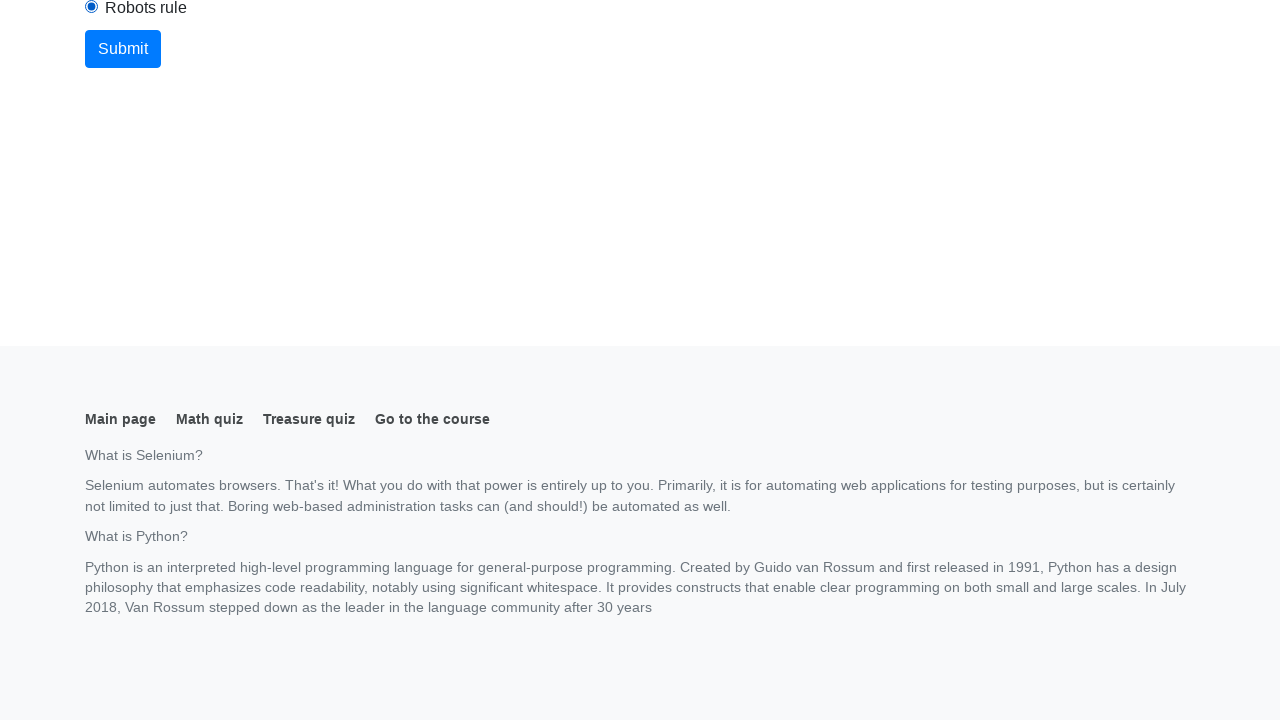

Clicked submit button at (123, 49) on xpath=//button[contains(text(),'Submit')]
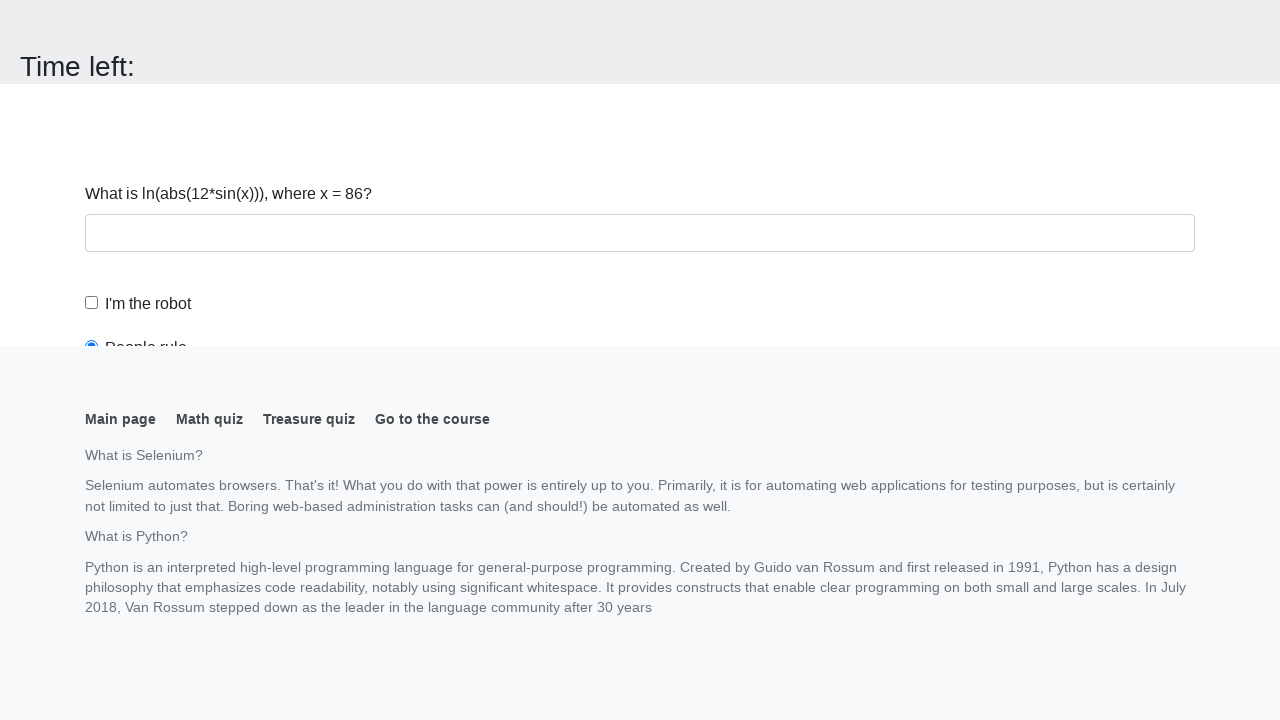

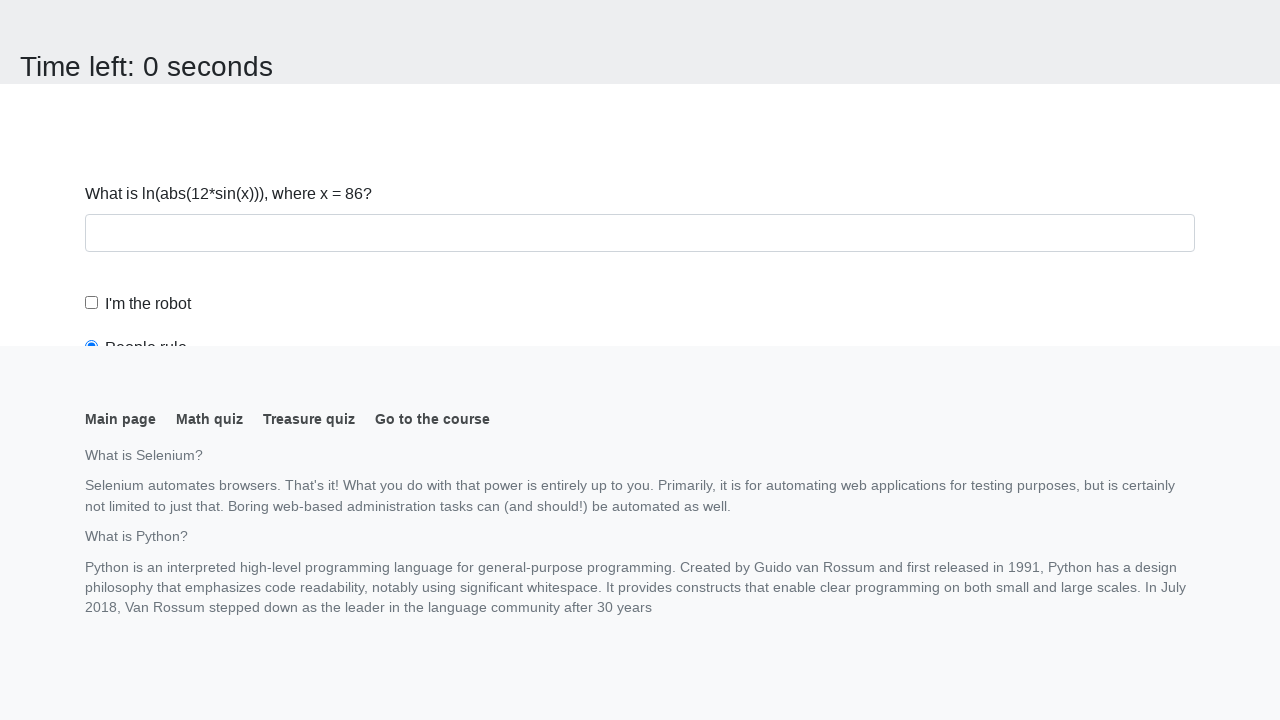